Navigates to a W3Schools demo page, switches to an iframe, and verifies that a button is disabled

Starting URL: http://www.w3schools.com/tags/tryit.asp?filename=tryhtml_button_disabled

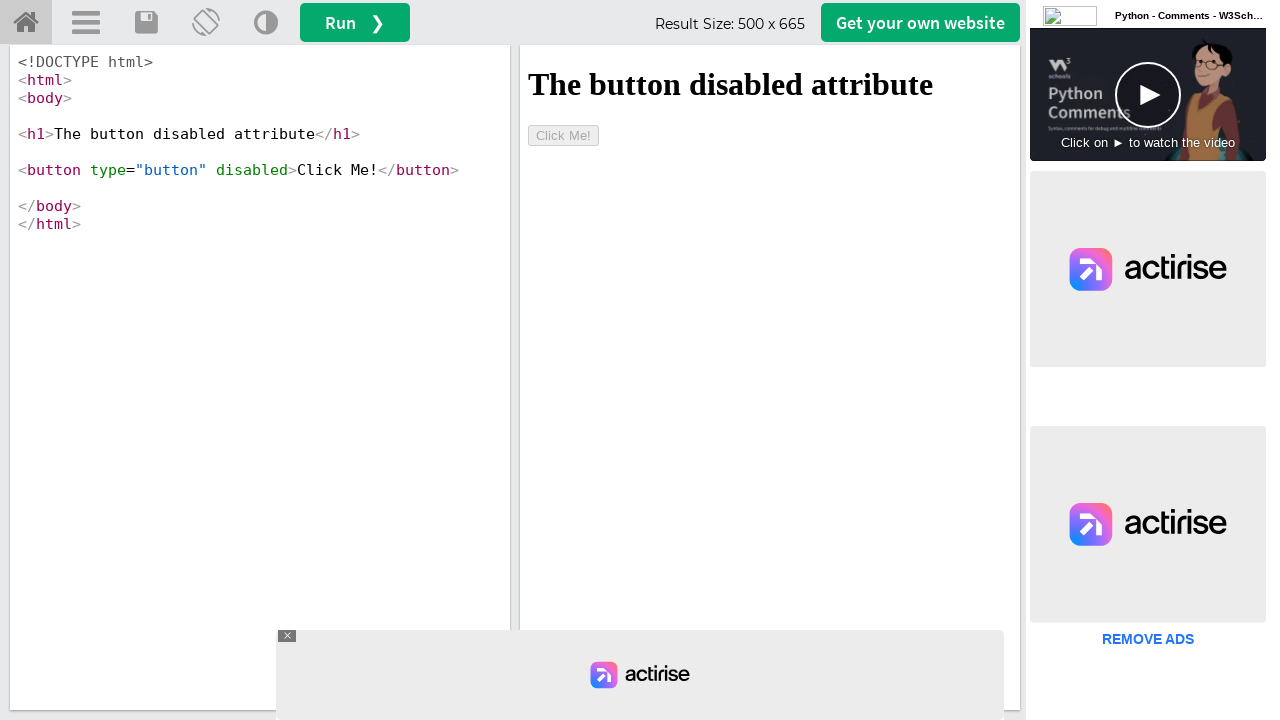

Navigated to W3Schools button disabled demo page
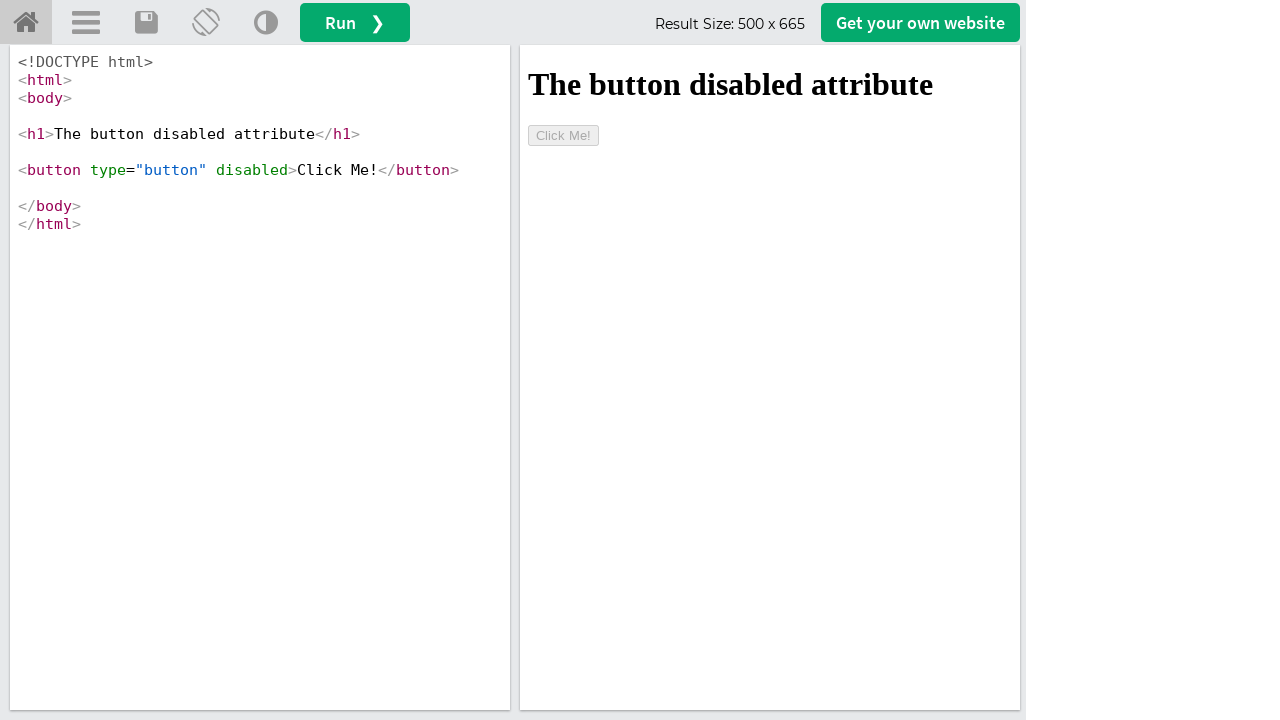

Located iframe with id 'iframeResult'
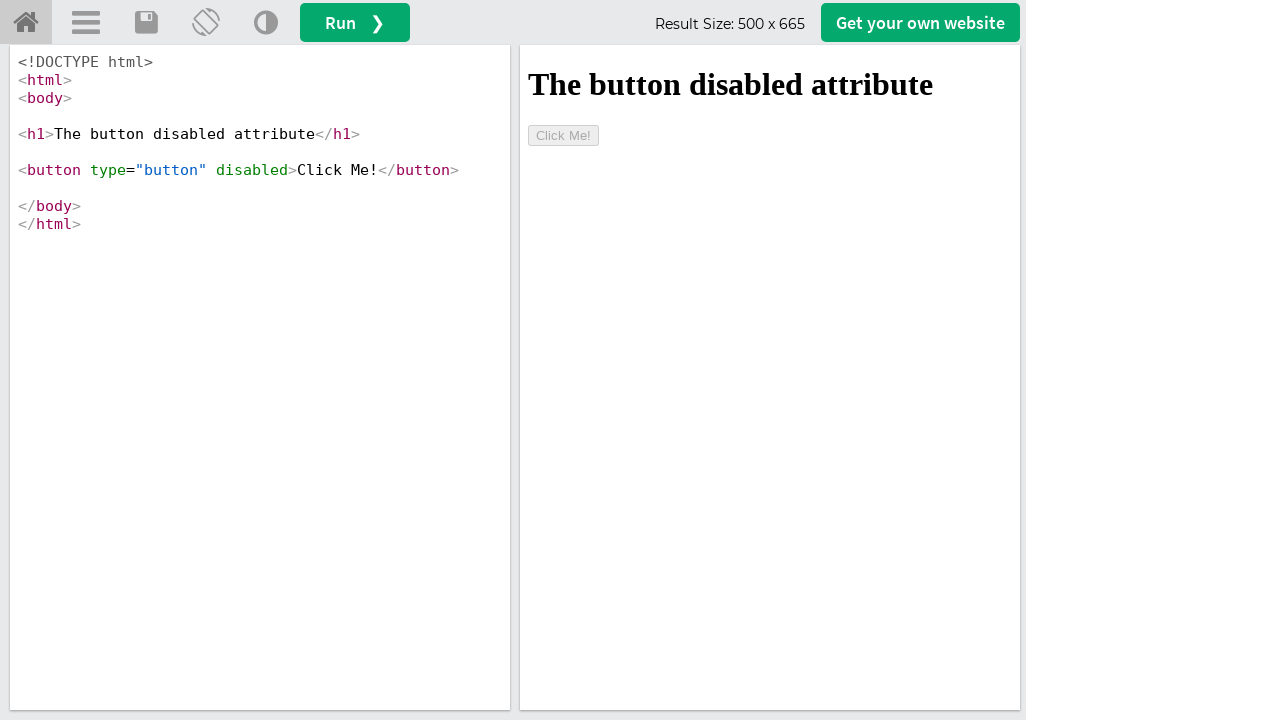

Located button element in iframe
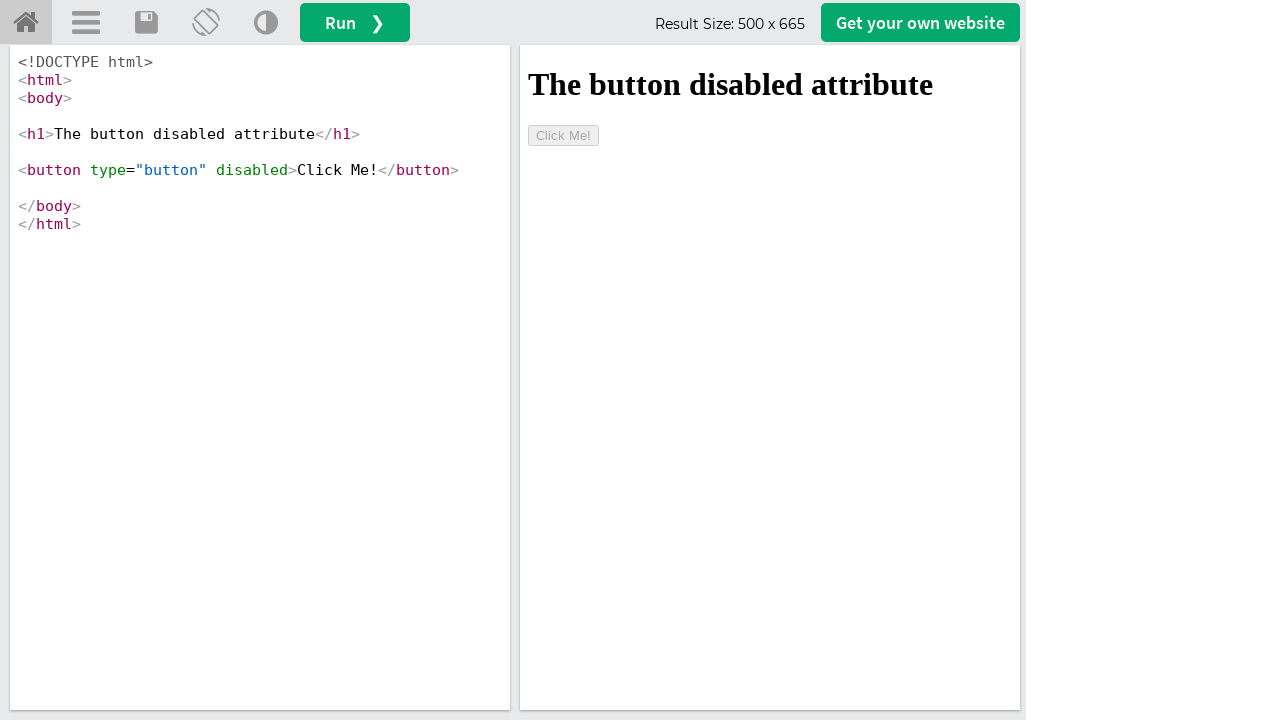

Verified that button is disabled
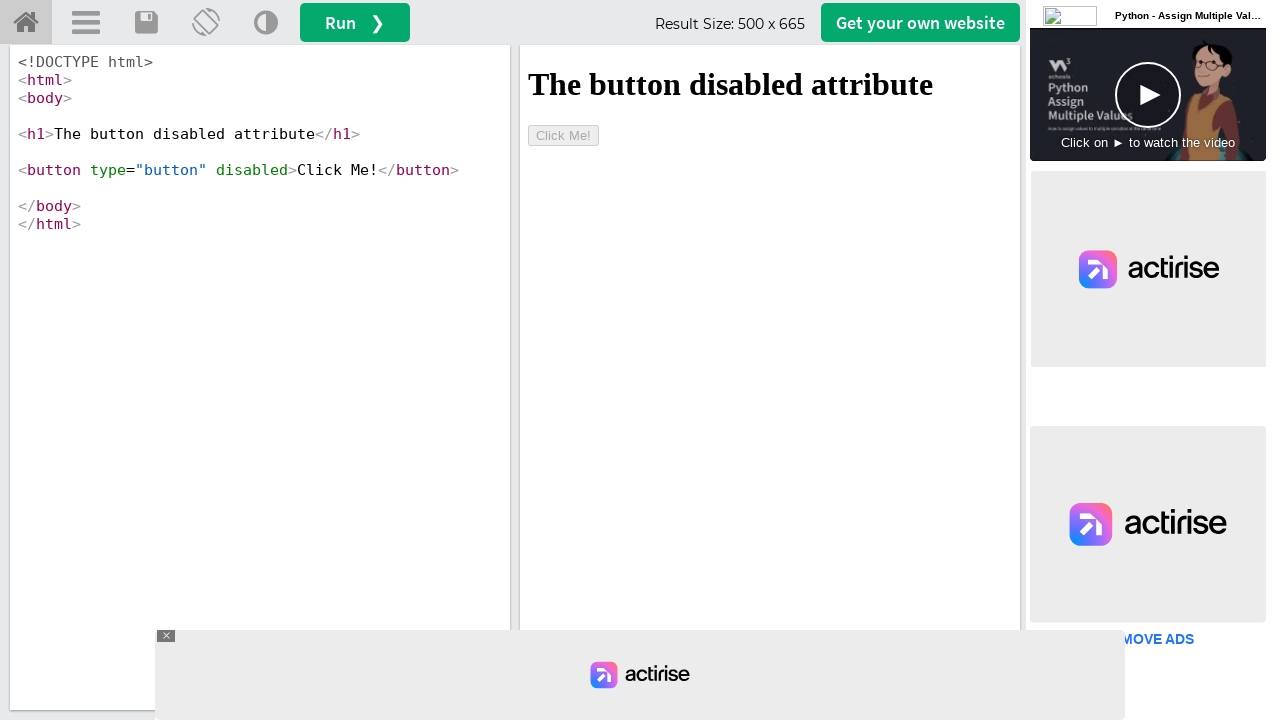

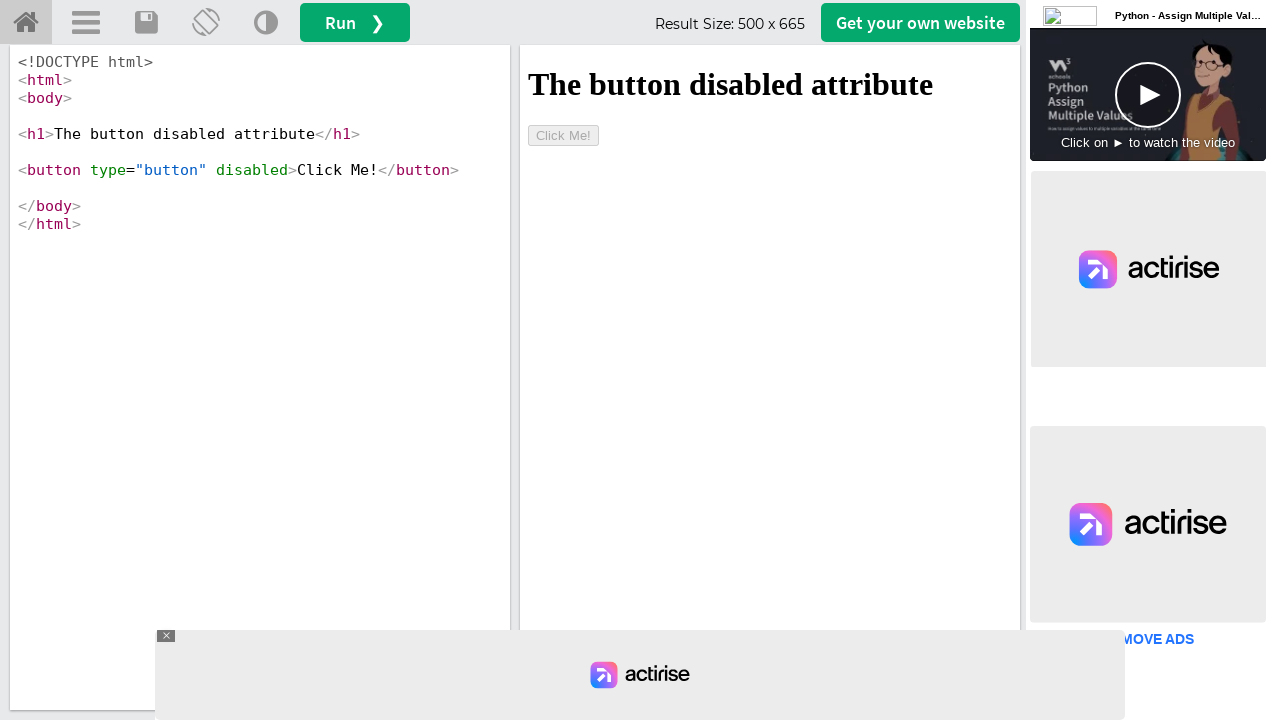